Opens the About Us modal by clicking the About Us link

Starting URL: https://www.demoblaze.com

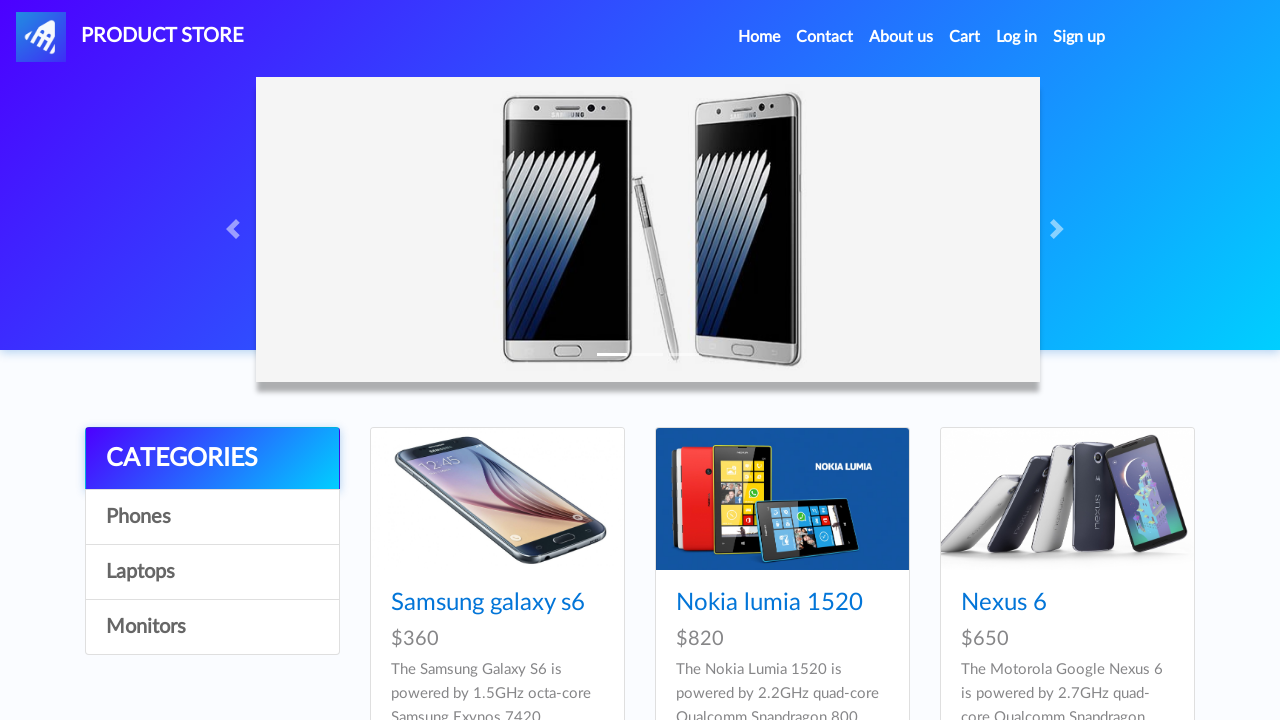

Navigated to https://www.demoblaze.com
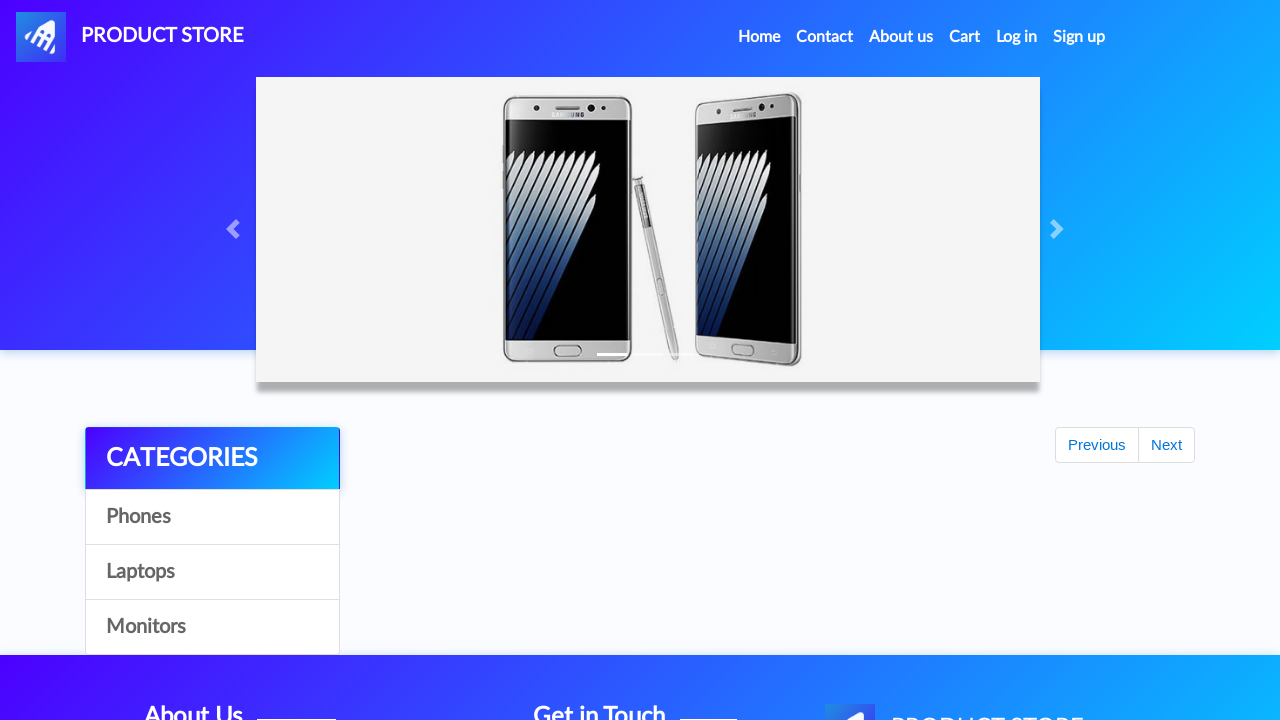

Clicked About Us link to open modal at (901, 37) on a:text('About us')
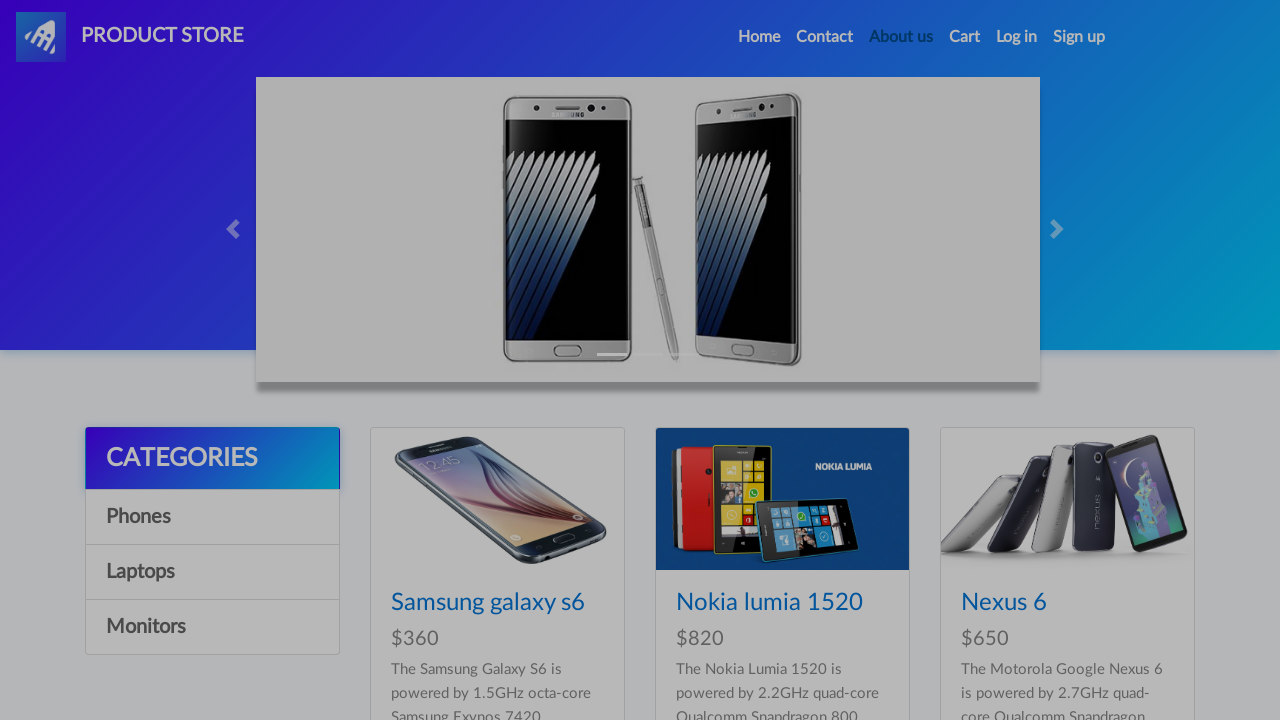

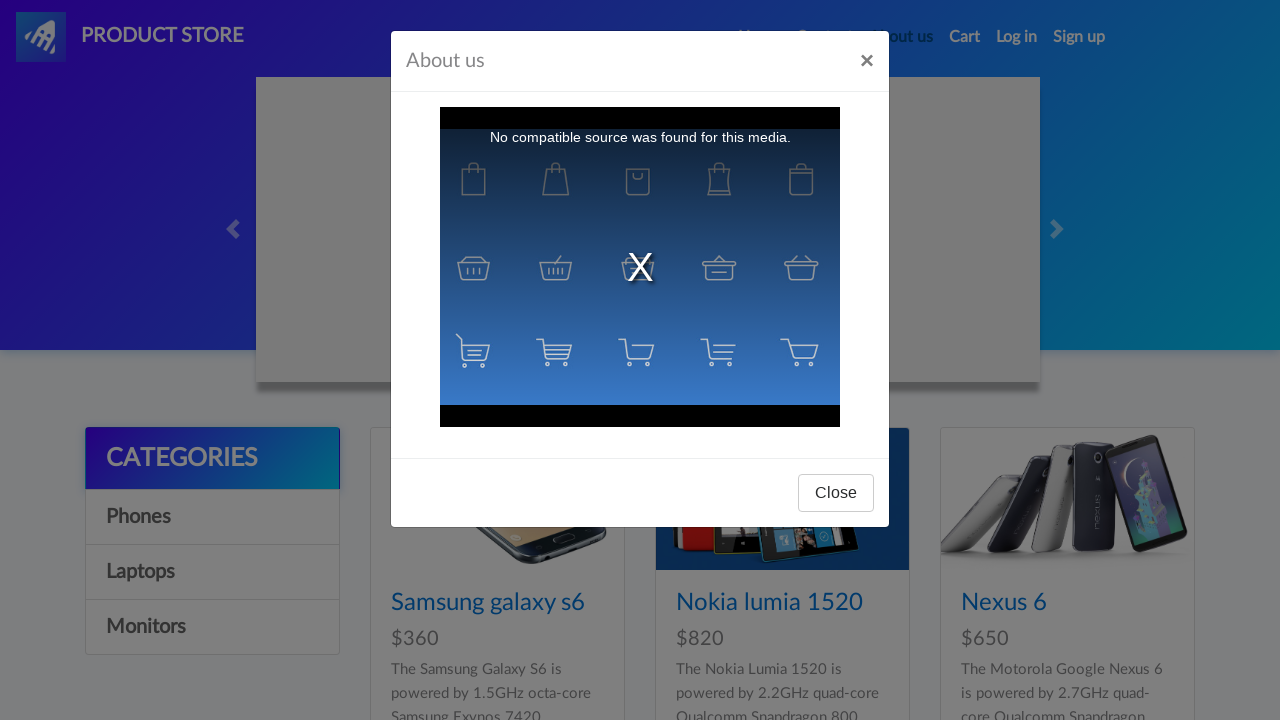